Tests random multi-select by holding Control/Command key and clicking on specific items (3, 5, 7, 9) in a selectable list

Starting URL: https://automationfc.github.io/jquery-selectable/

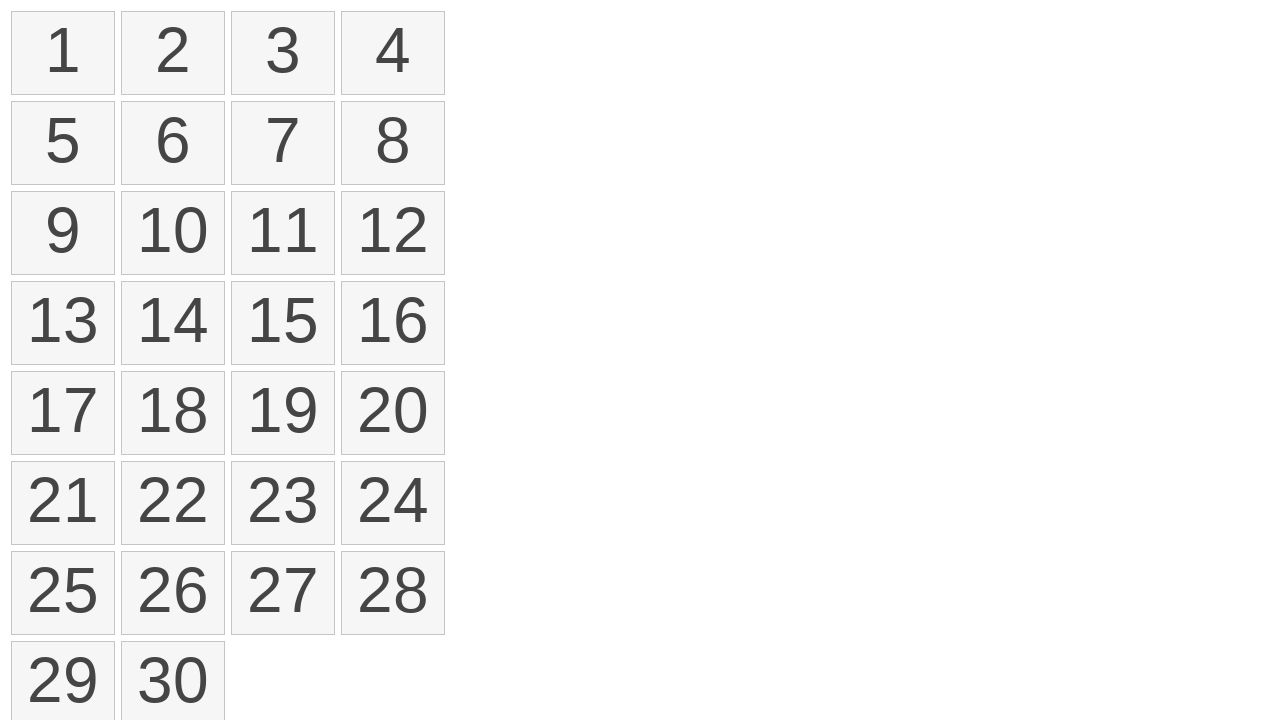

Waited for selectable items to load
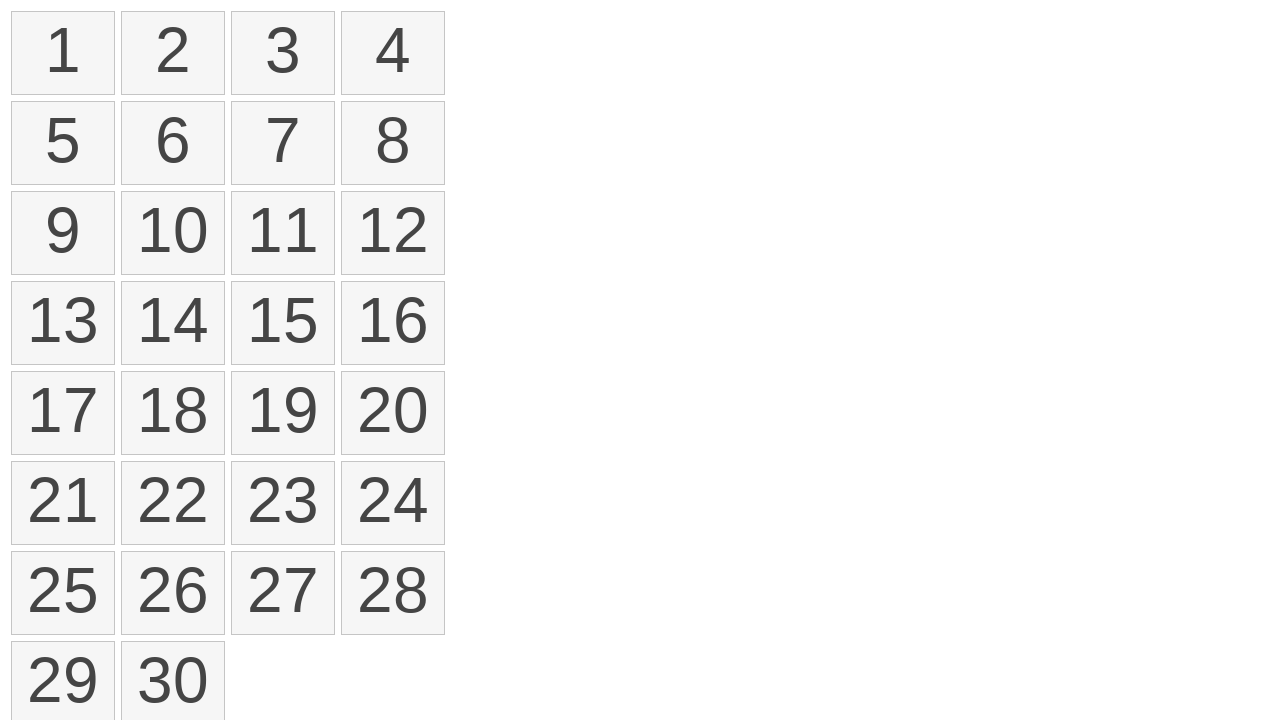

Located all selectable list items
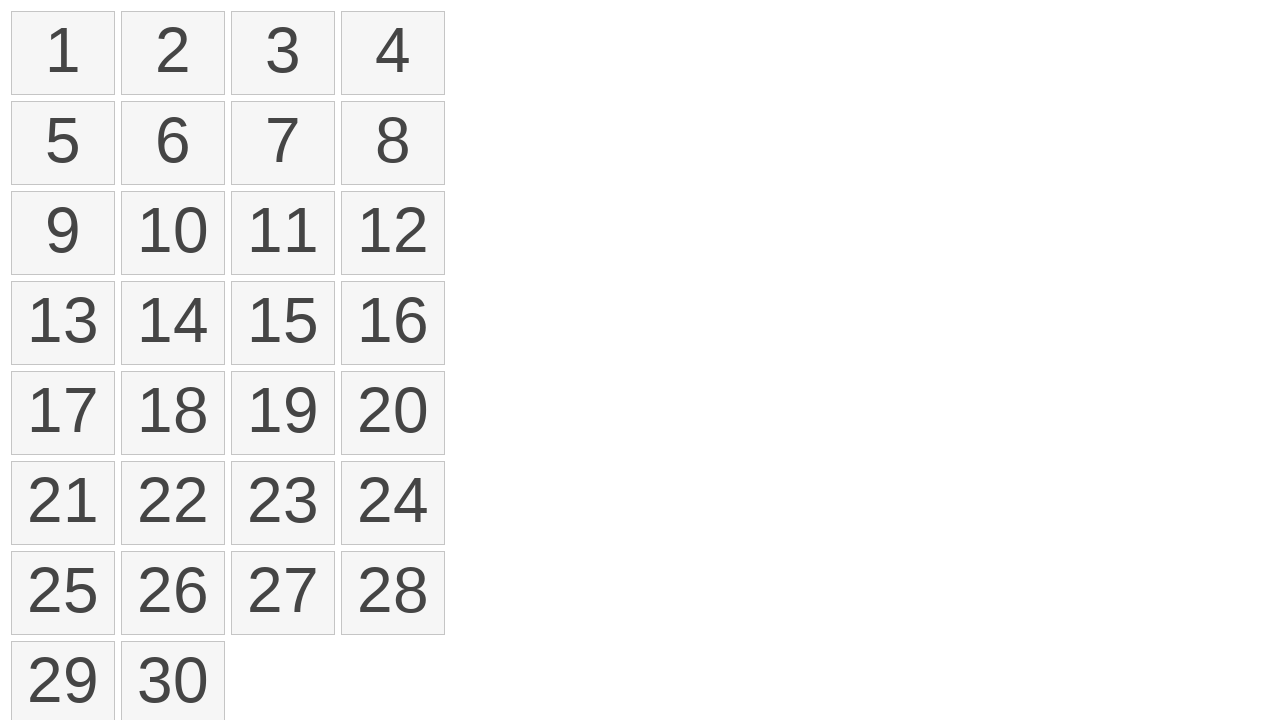

Pressed Control key down
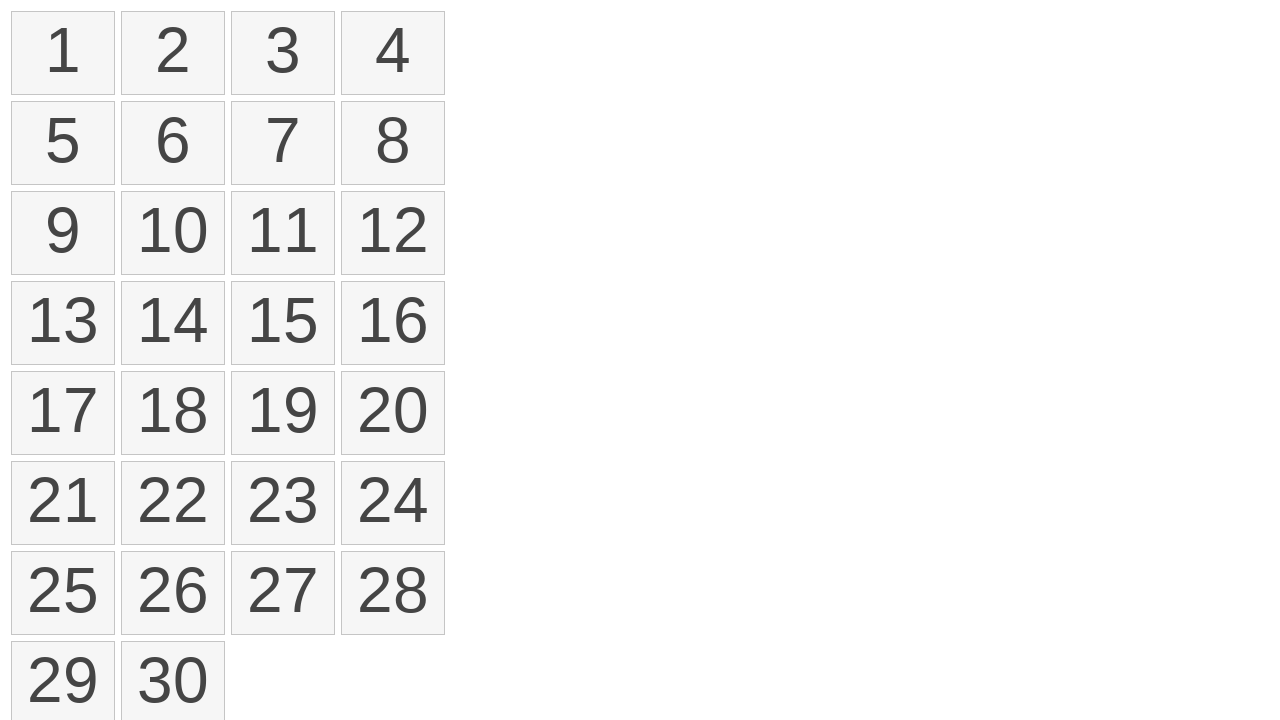

Clicked item 3 while holding Control at (283, 53) on ol#selectable li >> nth=2
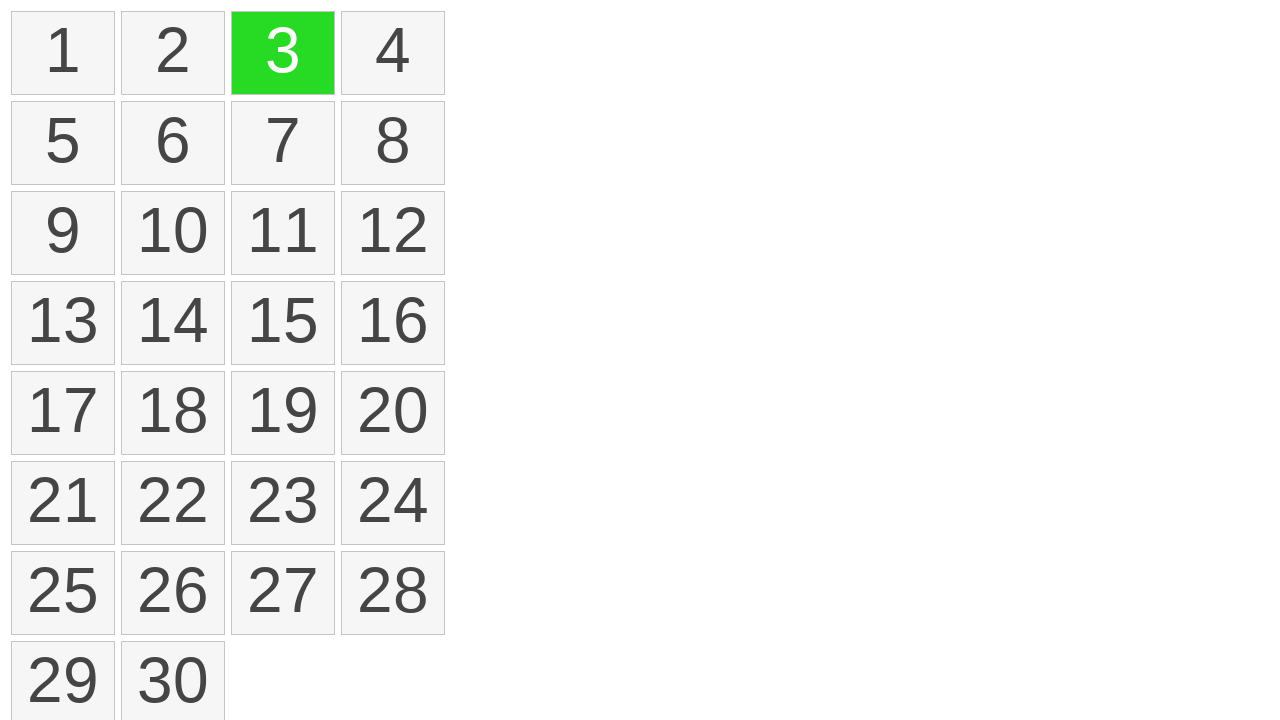

Clicked item 5 while holding Control at (63, 143) on ol#selectable li >> nth=4
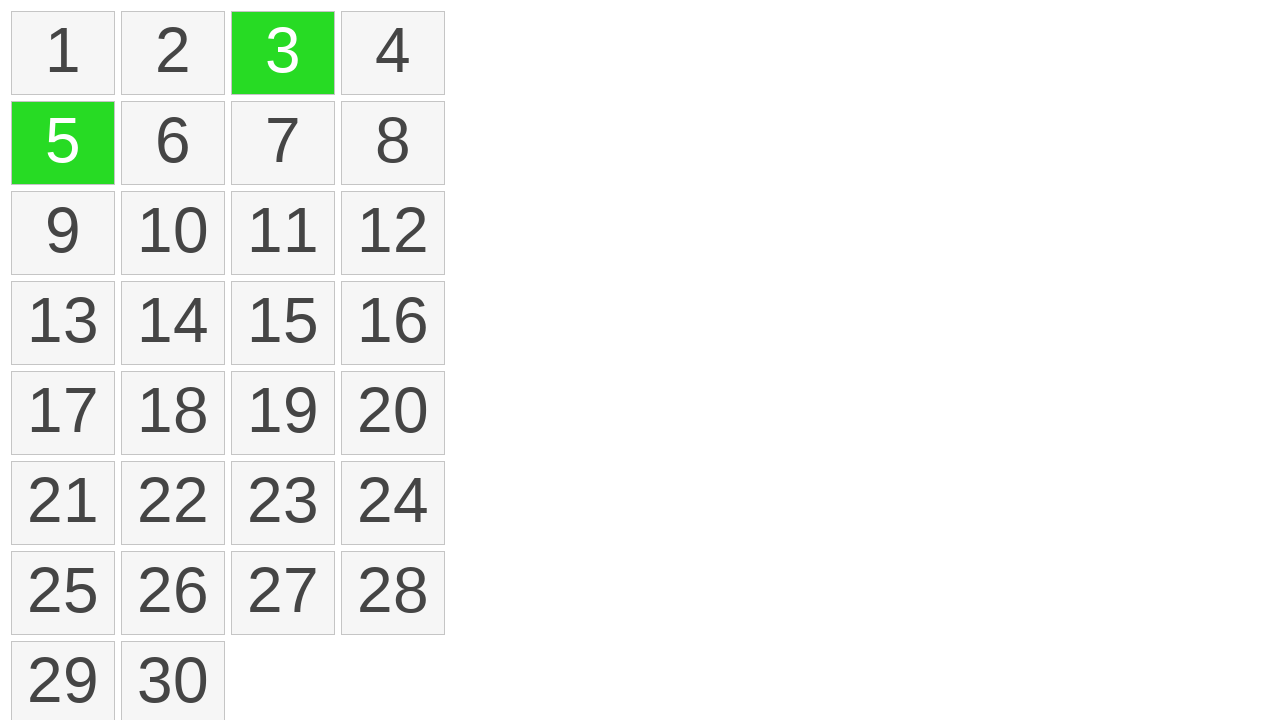

Clicked item 7 while holding Control at (283, 143) on ol#selectable li >> nth=6
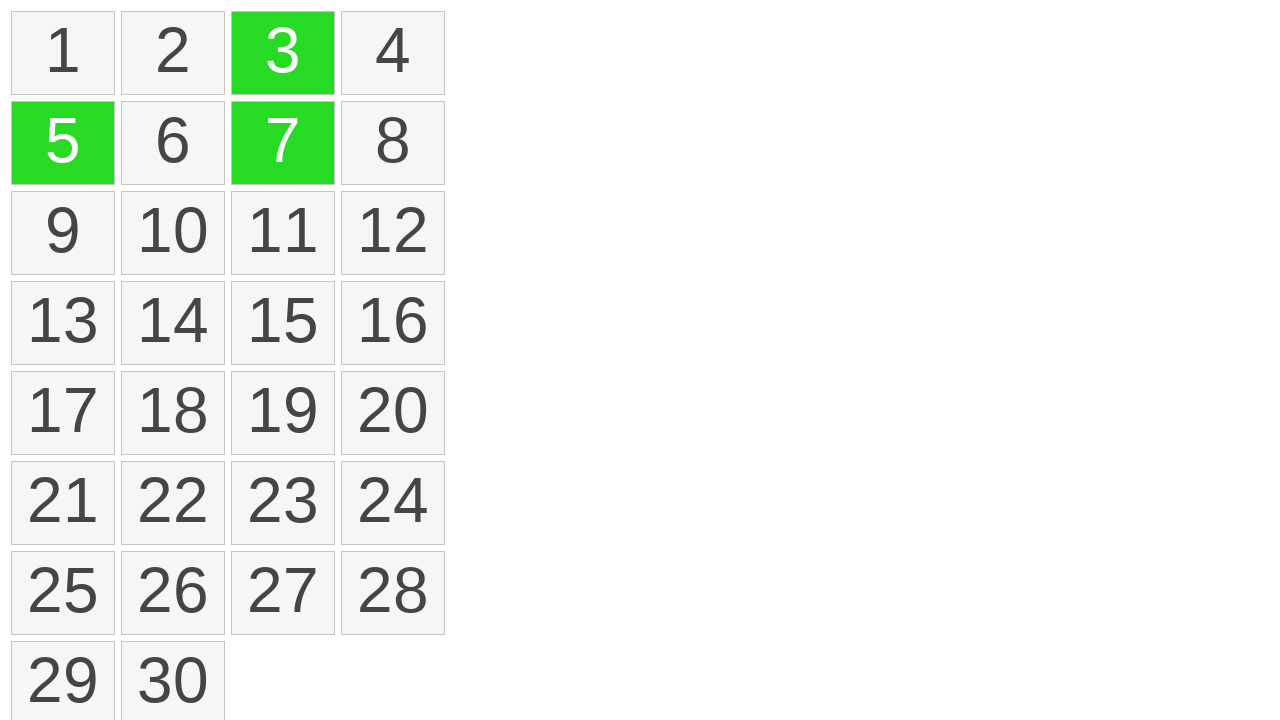

Clicked item 9 while holding Control at (63, 233) on ol#selectable li >> nth=8
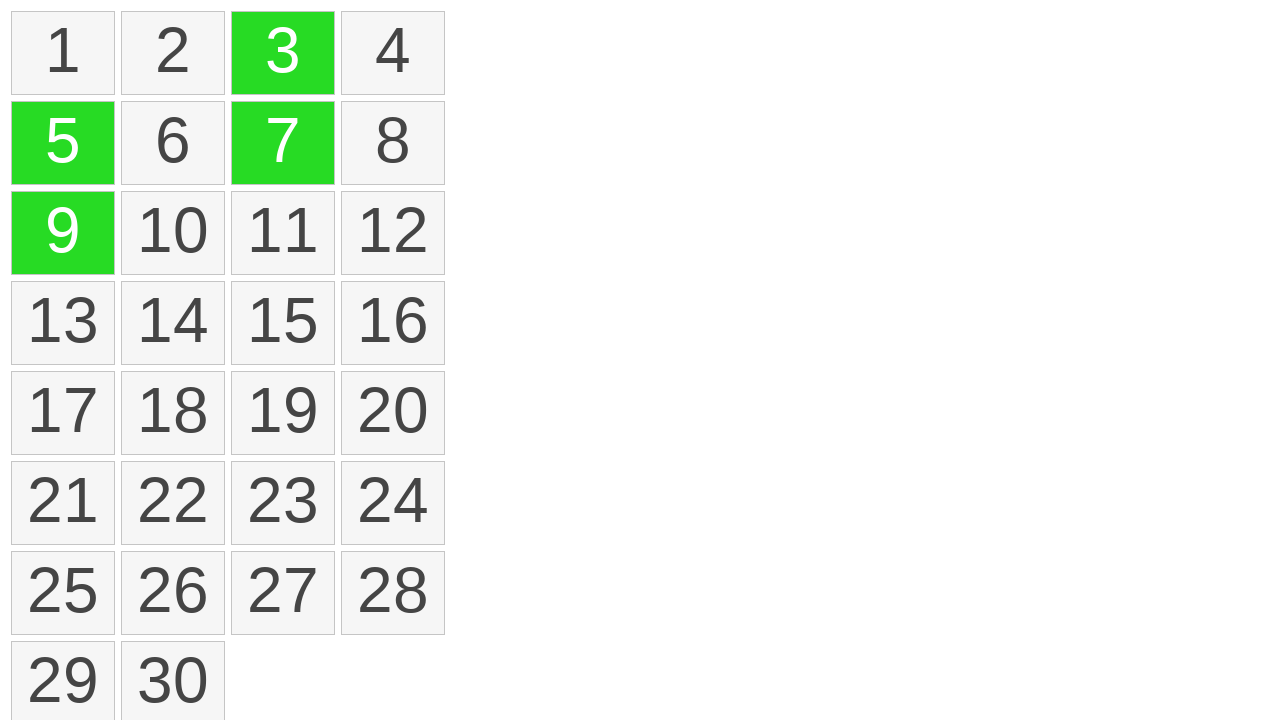

Released Control key
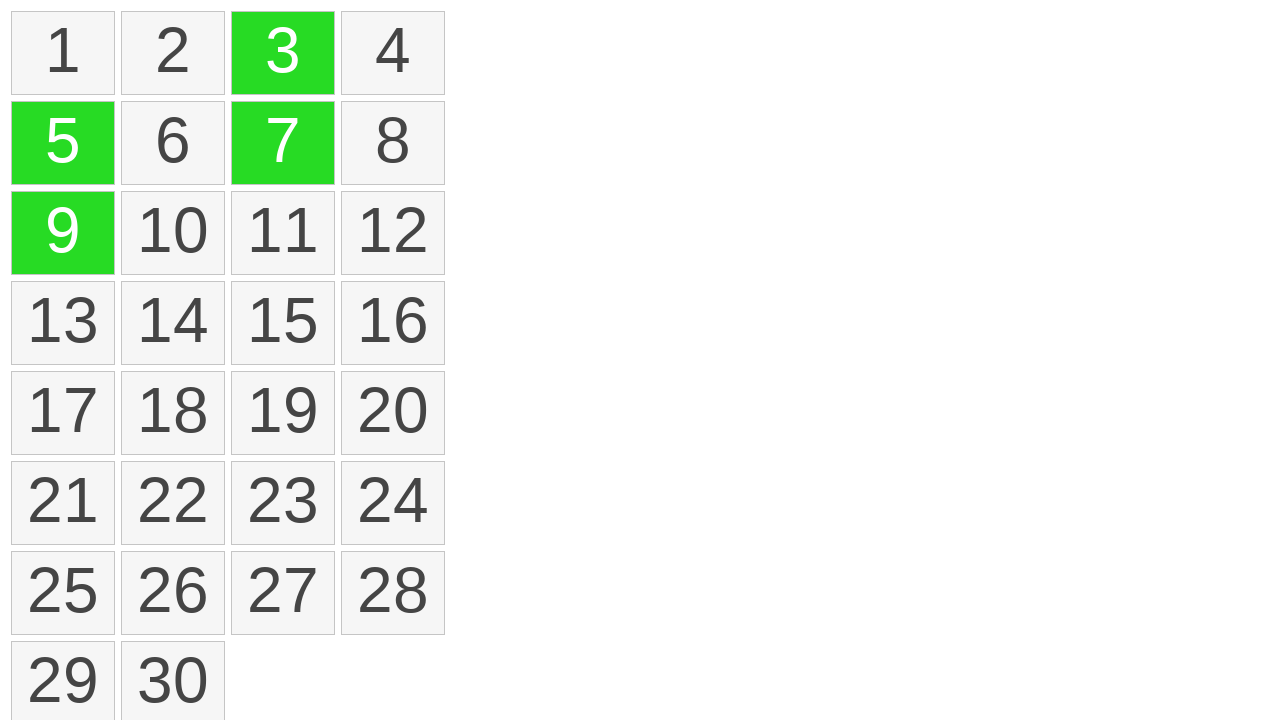

Counted selected items
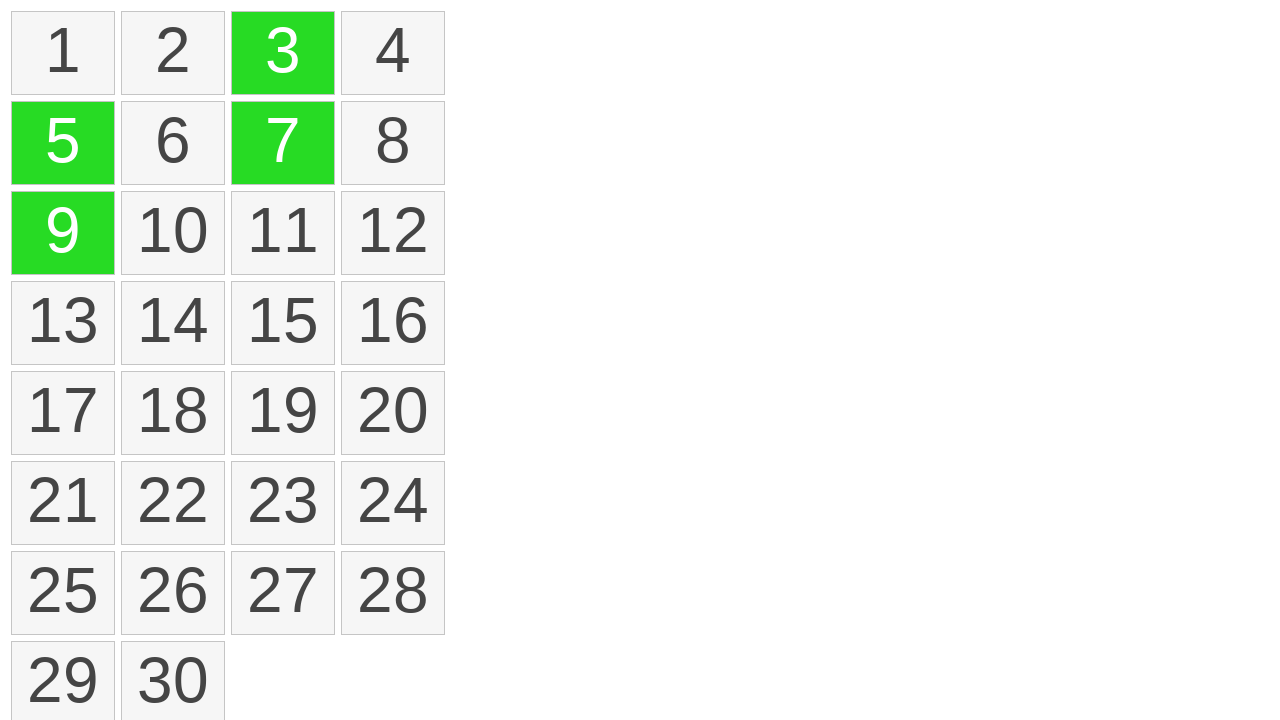

Verified that exactly 4 items are selected
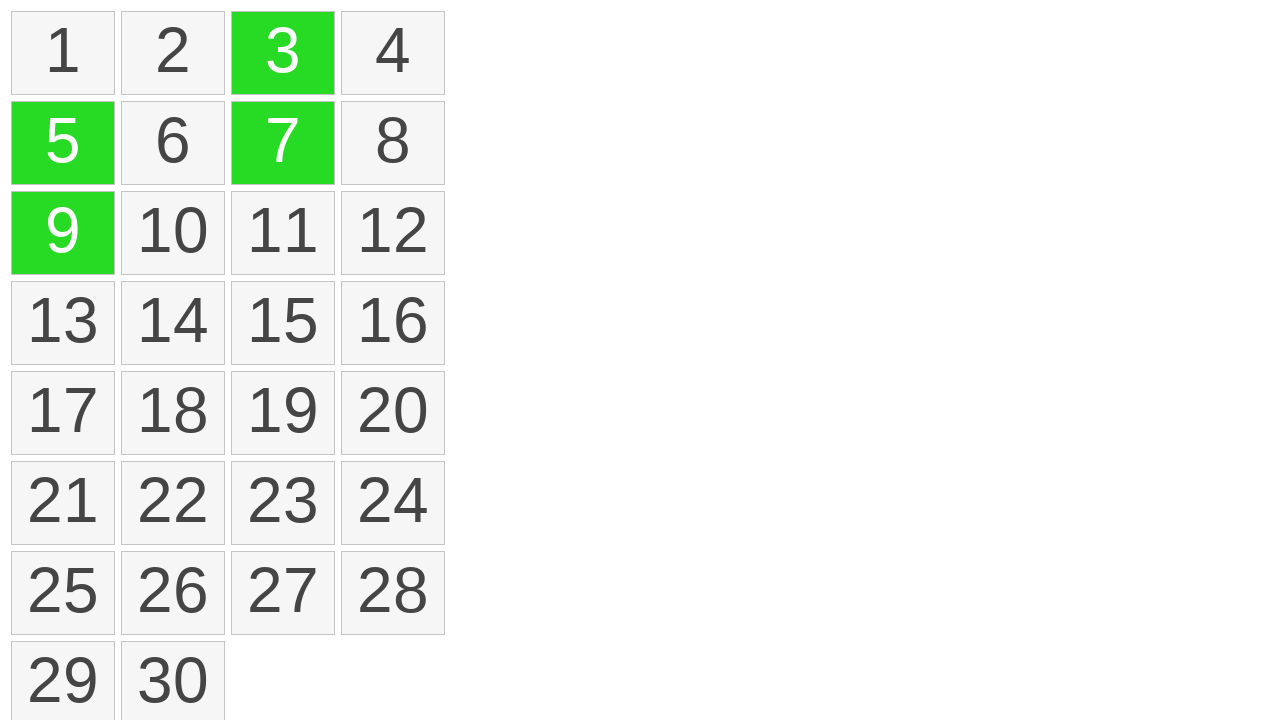

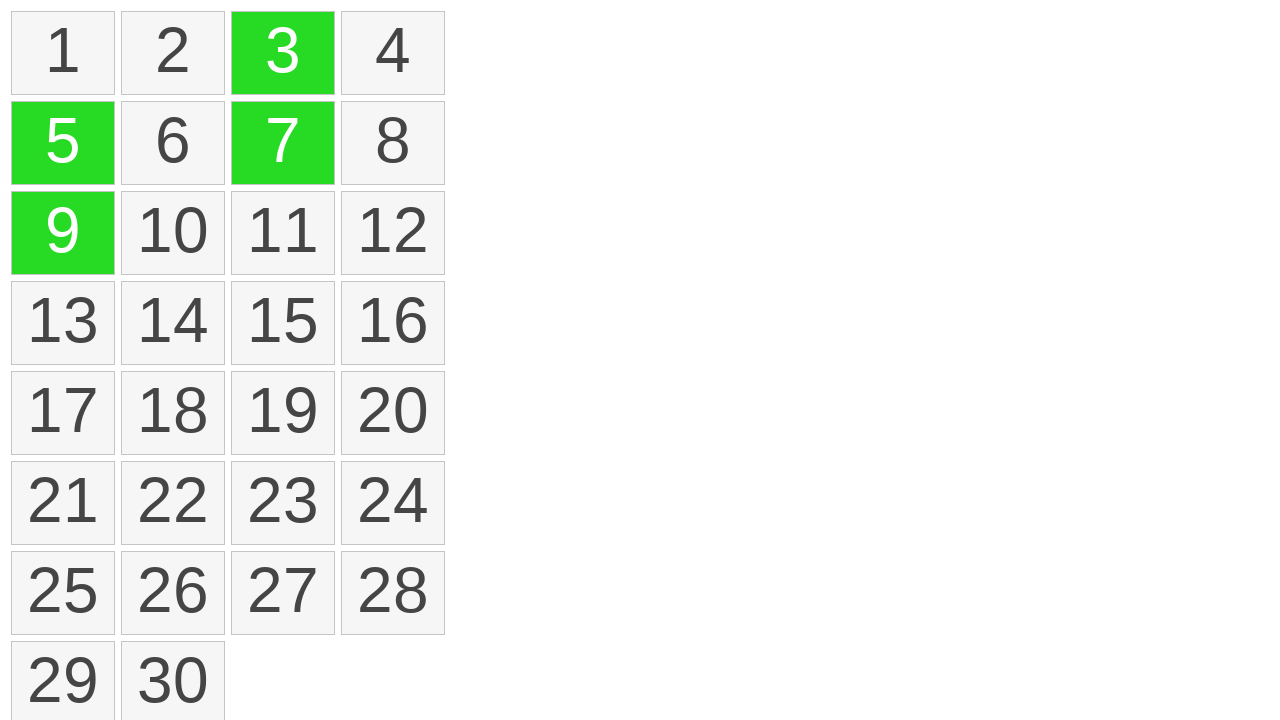